Tests a bootstrap dropdown menu by clicking to open it and selecting an option from the dropdown list

Starting URL: https://demoqa.com/select-menu

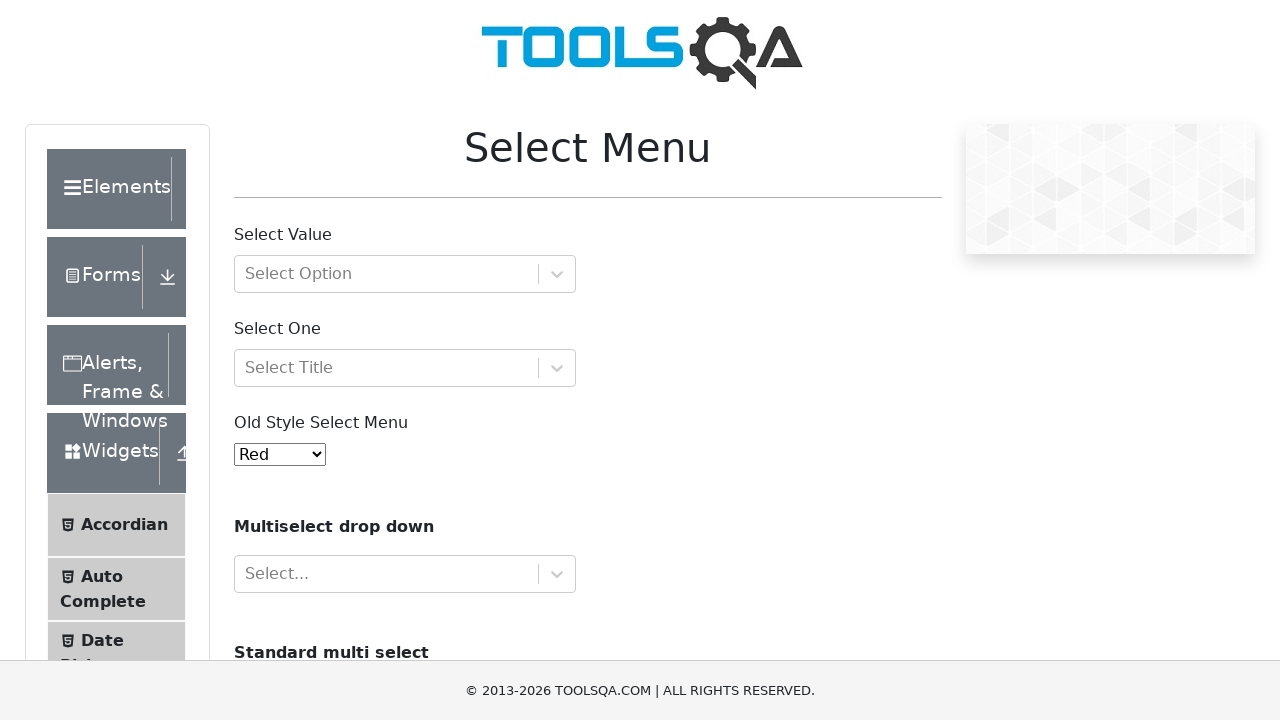

Clicked dropdown button to open bootstrap dropdown menu at (386, 274) on xpath=//div[@id='withOptGroup']/div/div[1]
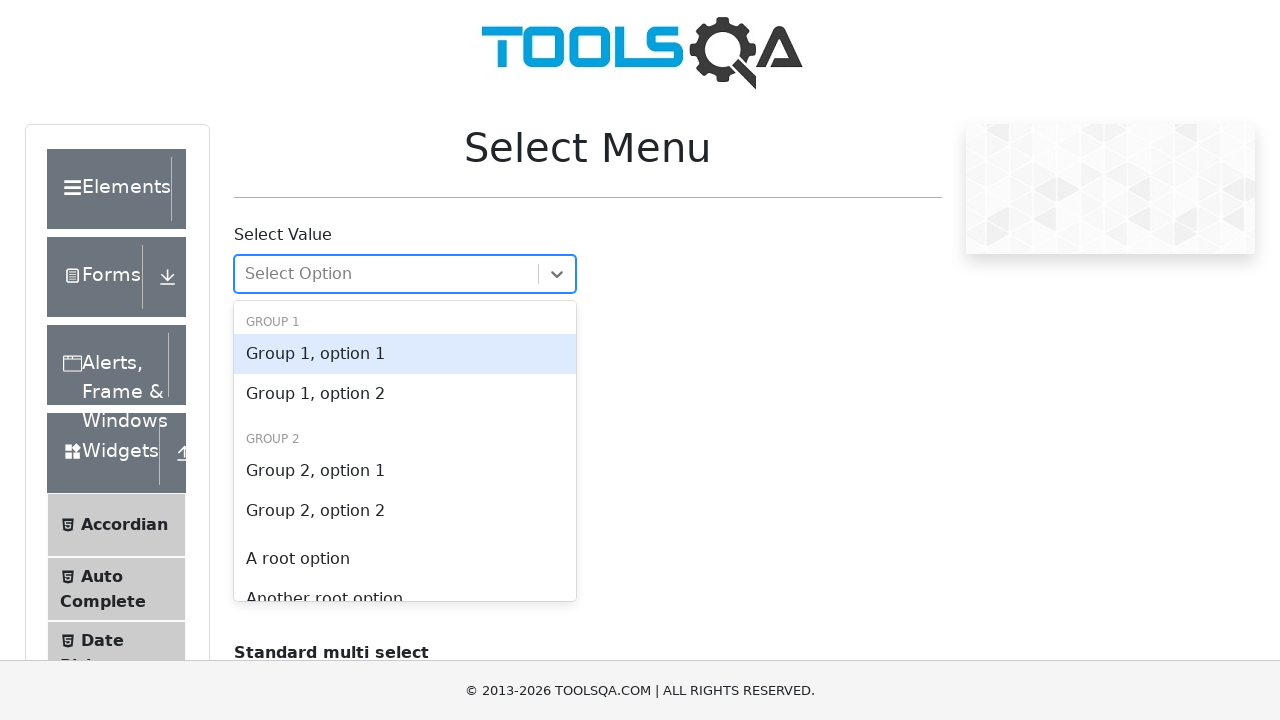

Dropdown options became visible
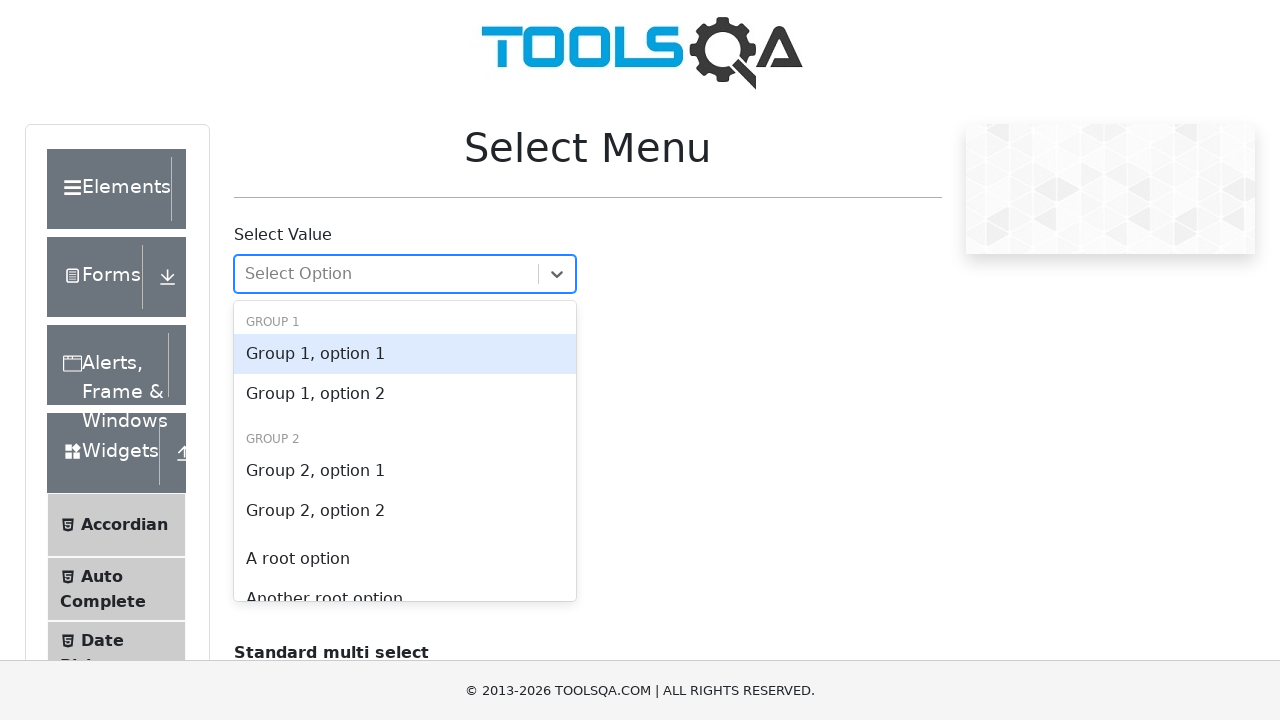

Retrieved all dropdown options from the list
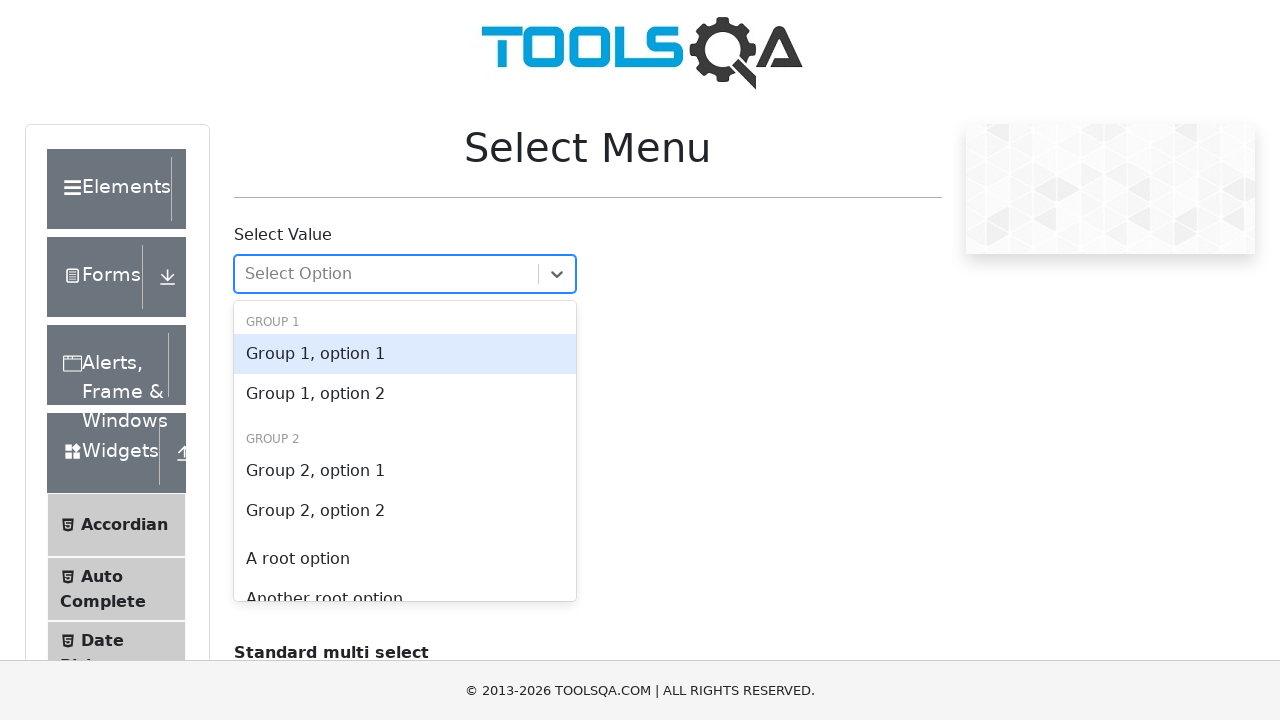

Selected 'Group 2, option 1' from the dropdown menu at (405, 480) on xpath=//div[@id='withOptGroup']/div/div[1]/div >> nth=3
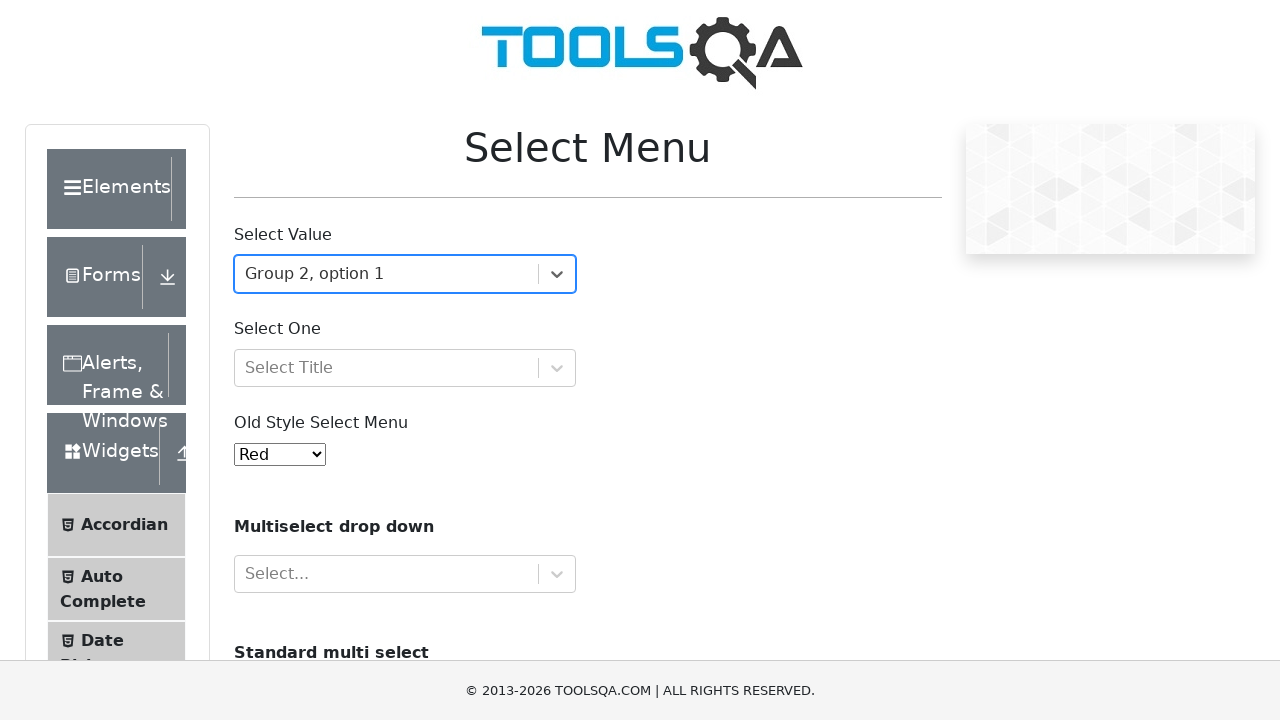

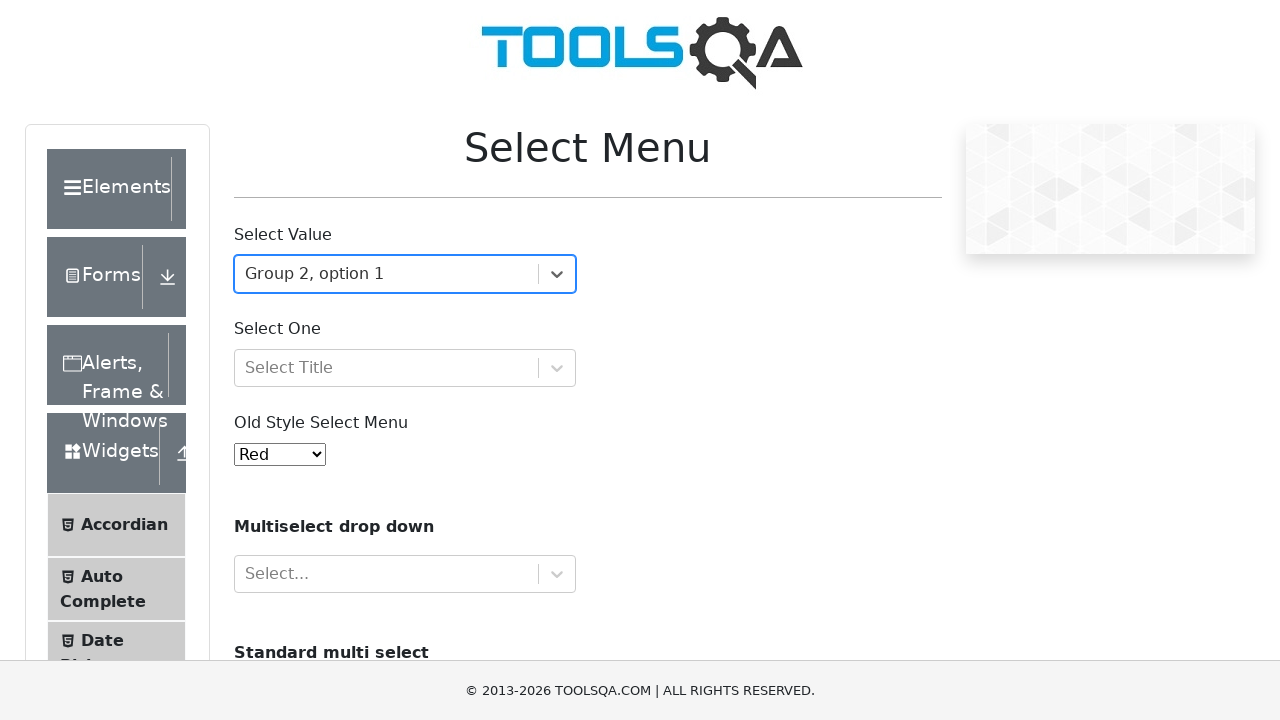